Tests the Dynamic Controls page by clicking the Enable button and waiting for an input field to become interactable, then typing text into it.

Starting URL: https://the-internet.herokuapp.com/

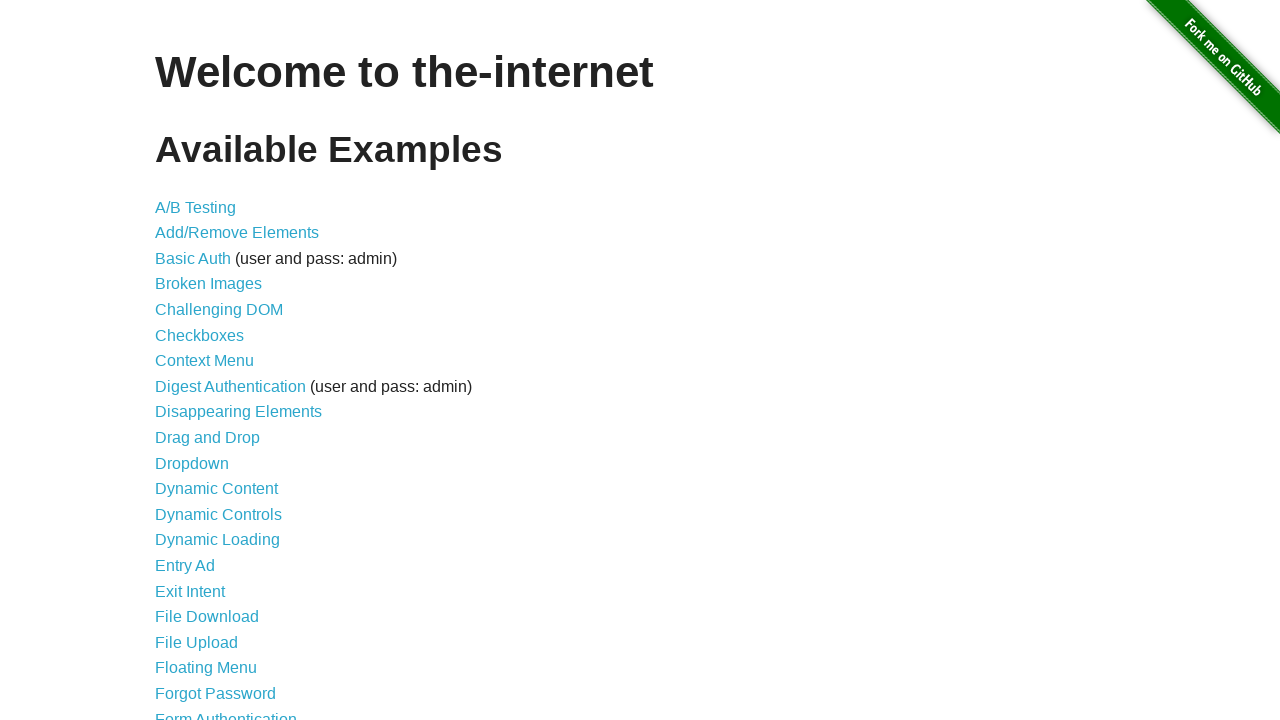

Clicked on 'Dynamic Controls' link at (218, 514) on text=Dynamic Controls
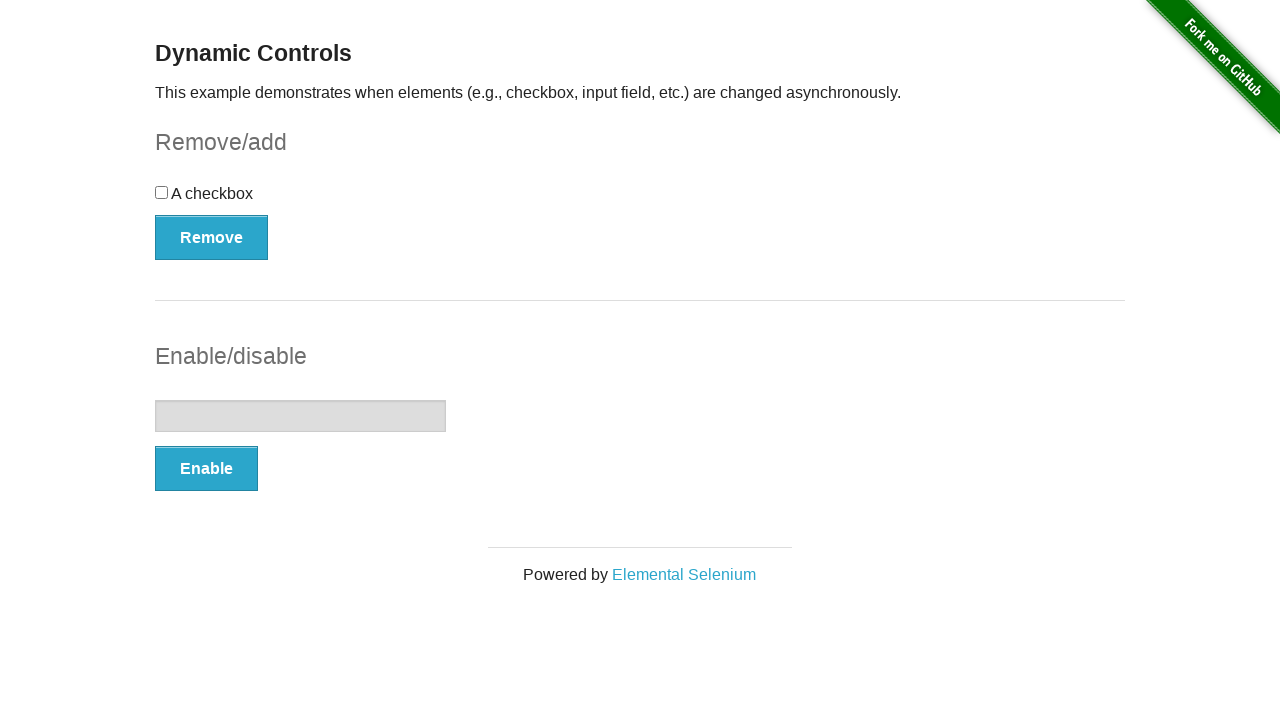

Clicked the 'Enable' button at (206, 469) on xpath=//button[text()='Enable']
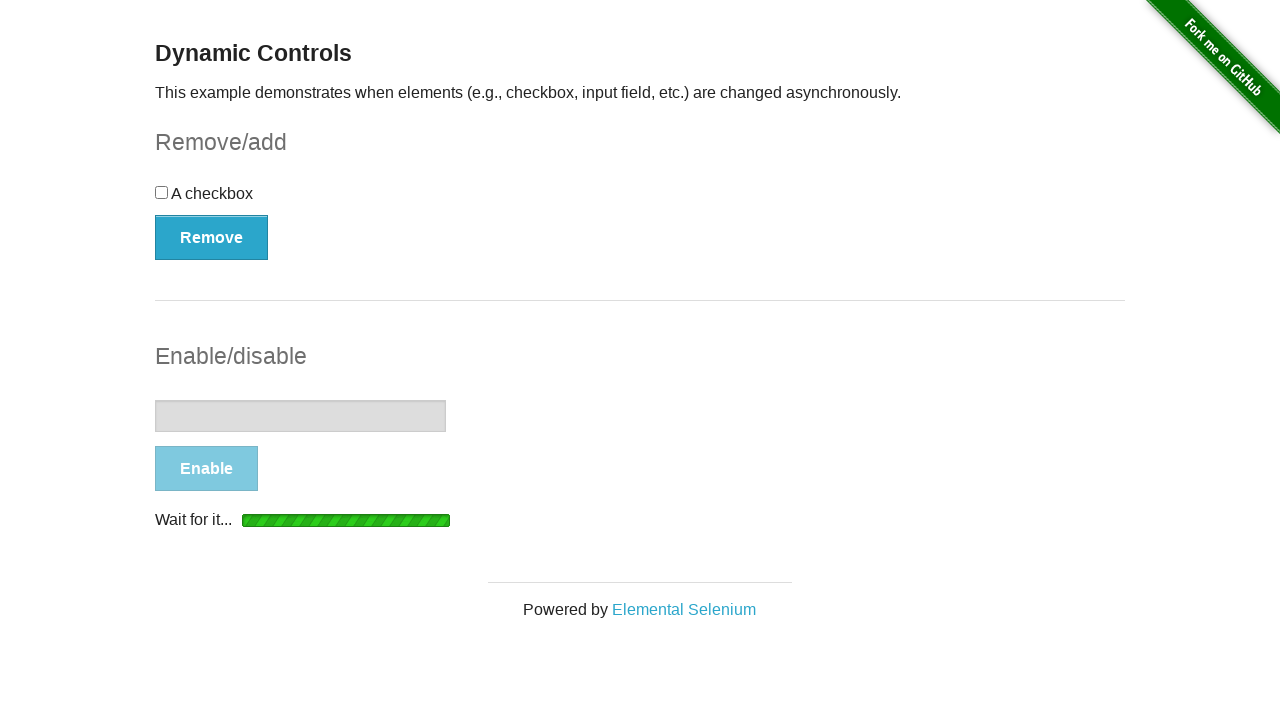

Input field became visible and interactable
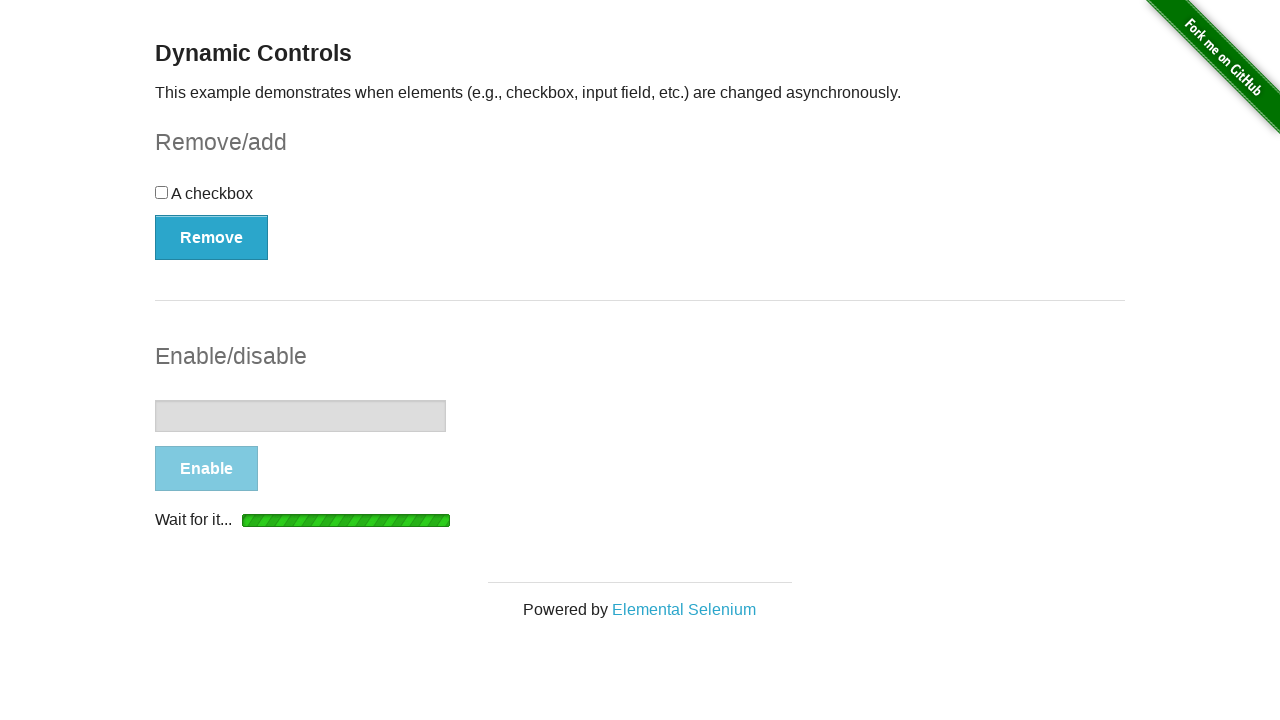

Typed 'FluentWait' into the input field on //*[@id='input-example']/input
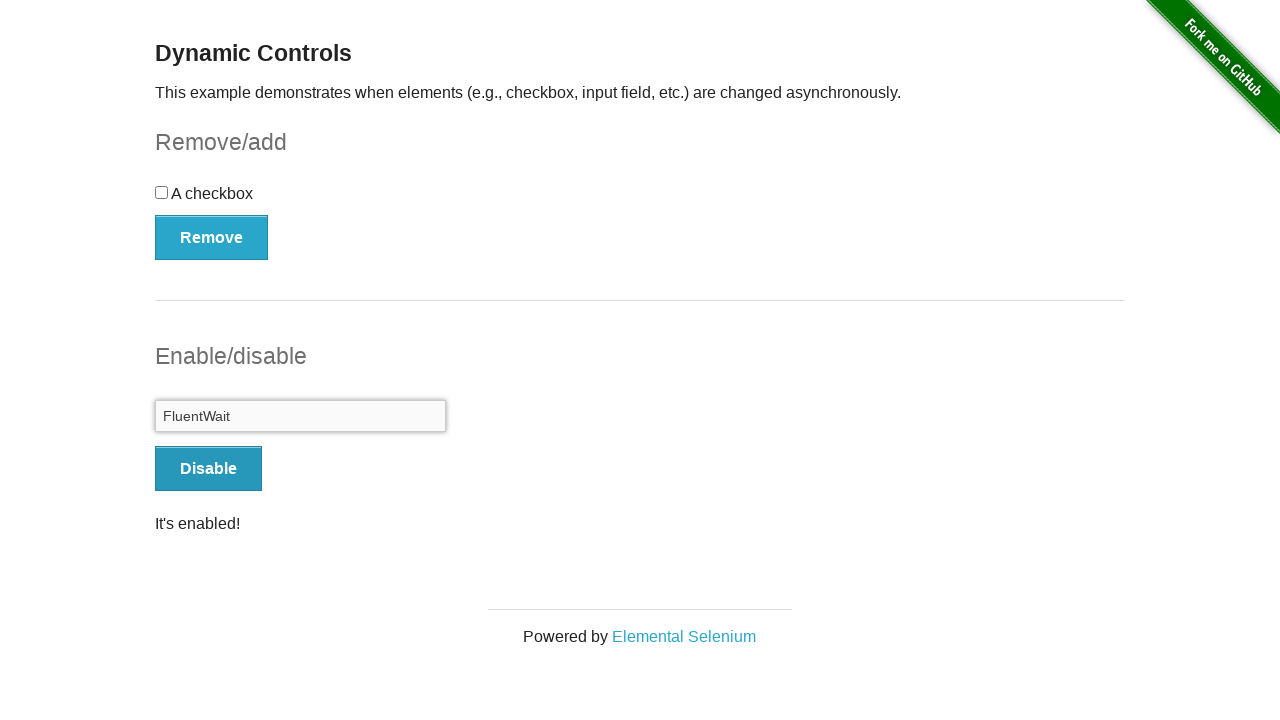

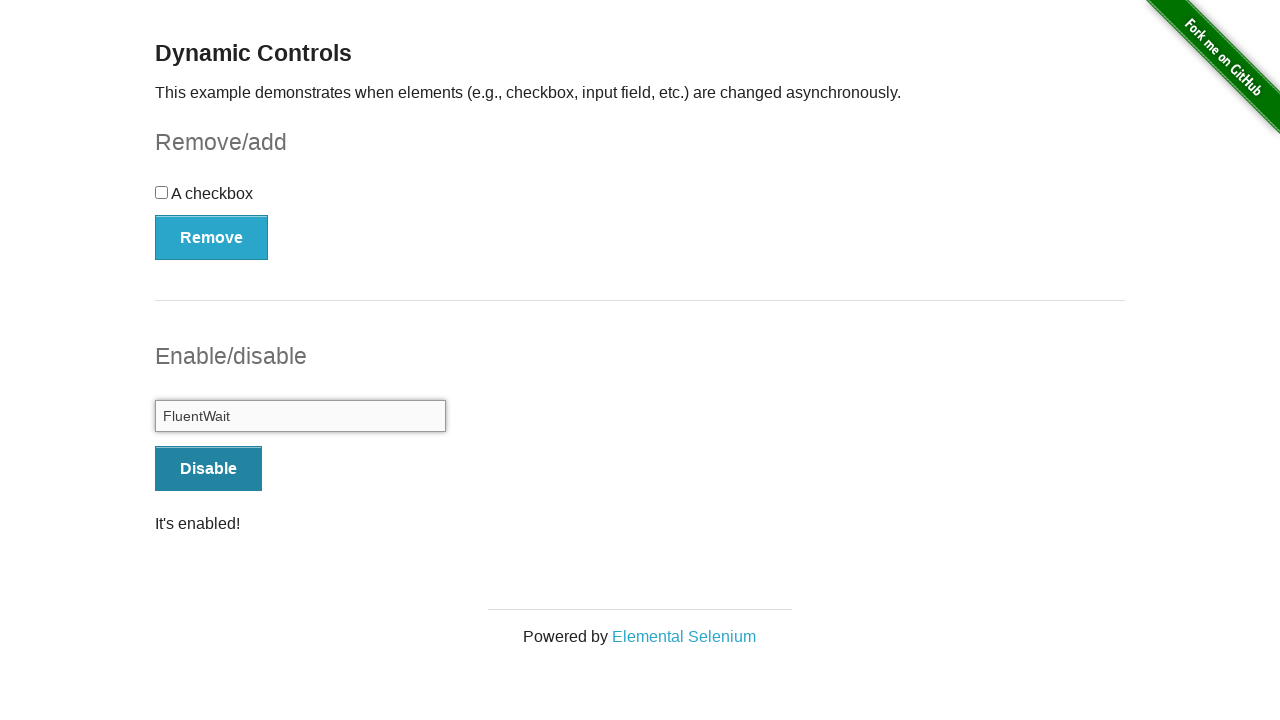